Tests that new todo items are appended to the bottom of the list by creating 3 items and verifying the count

Starting URL: https://demo.playwright.dev/todomvc

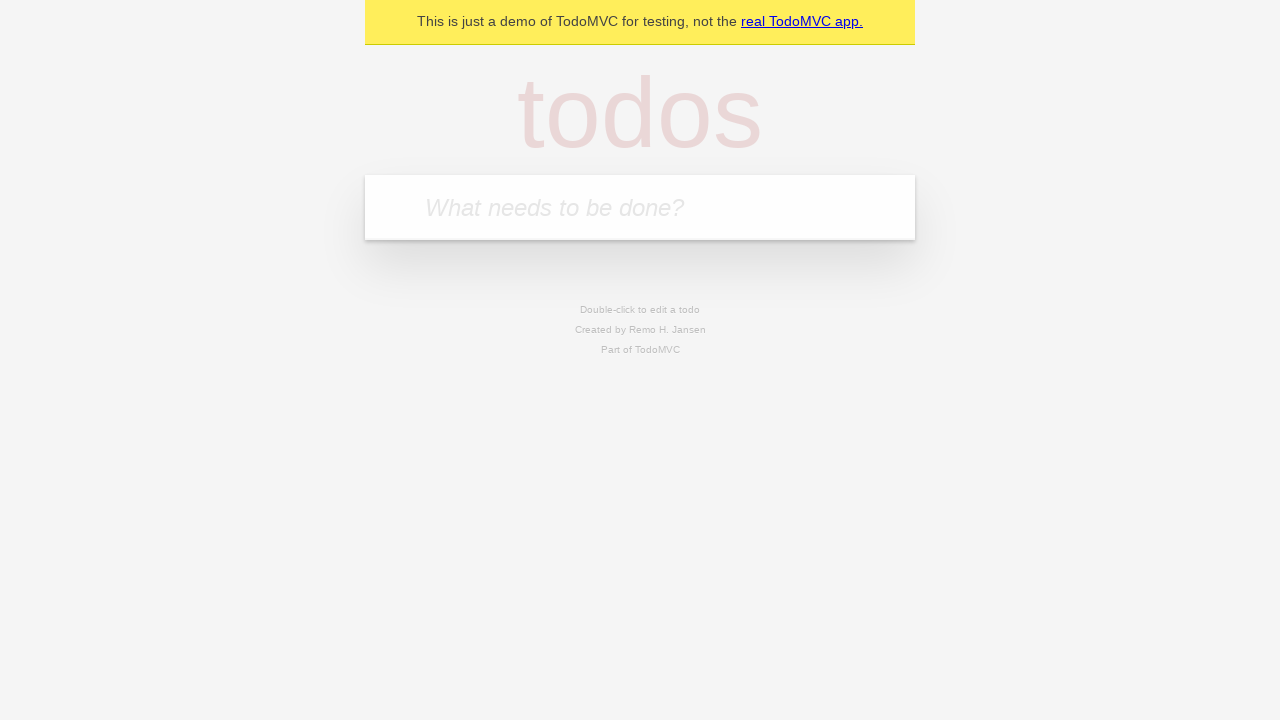

Navigated to TodoMVC demo application
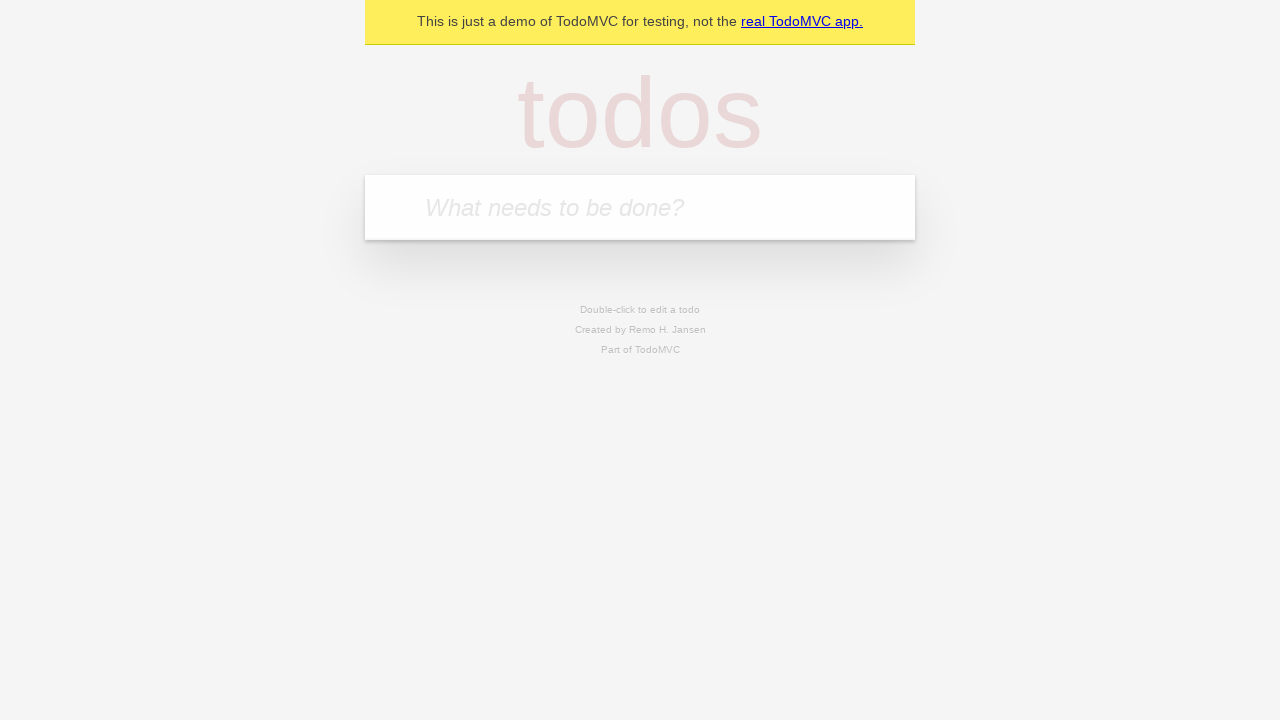

Filled todo input with 'buy some cheese' on internal:attr=[placeholder="What needs to be done?"i]
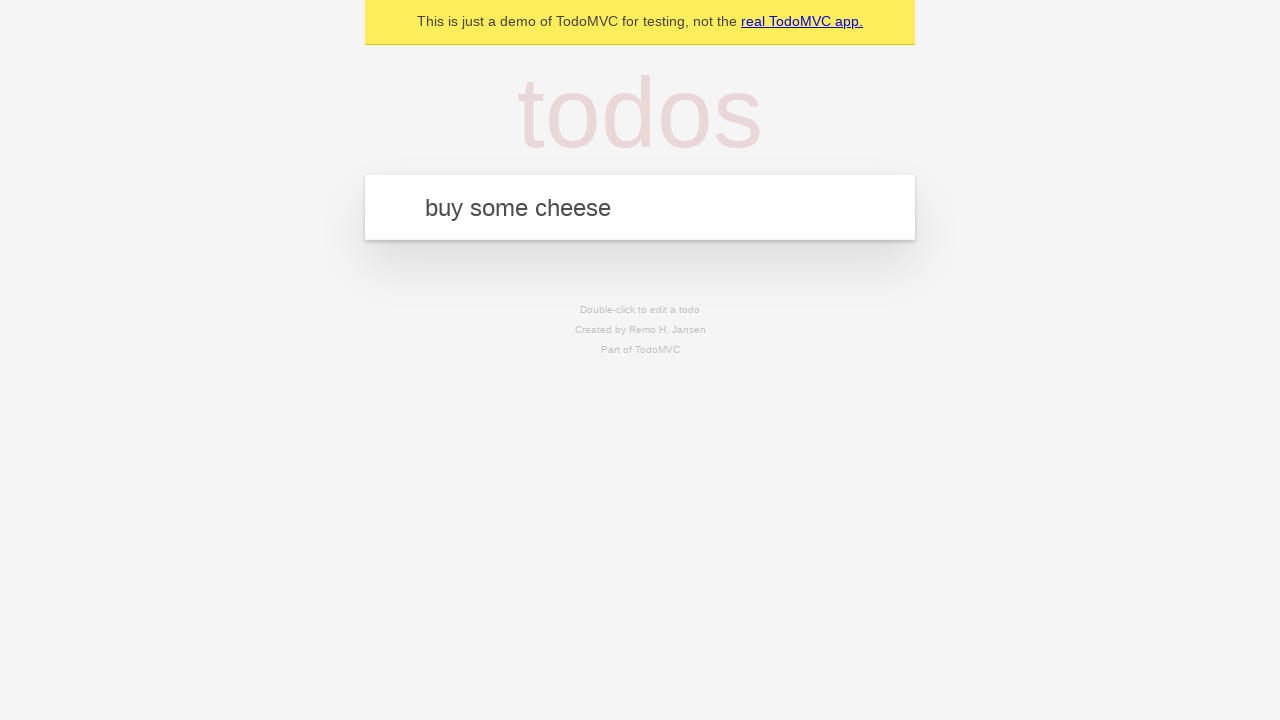

Pressed Enter to add 'buy some cheese' to the list on internal:attr=[placeholder="What needs to be done?"i]
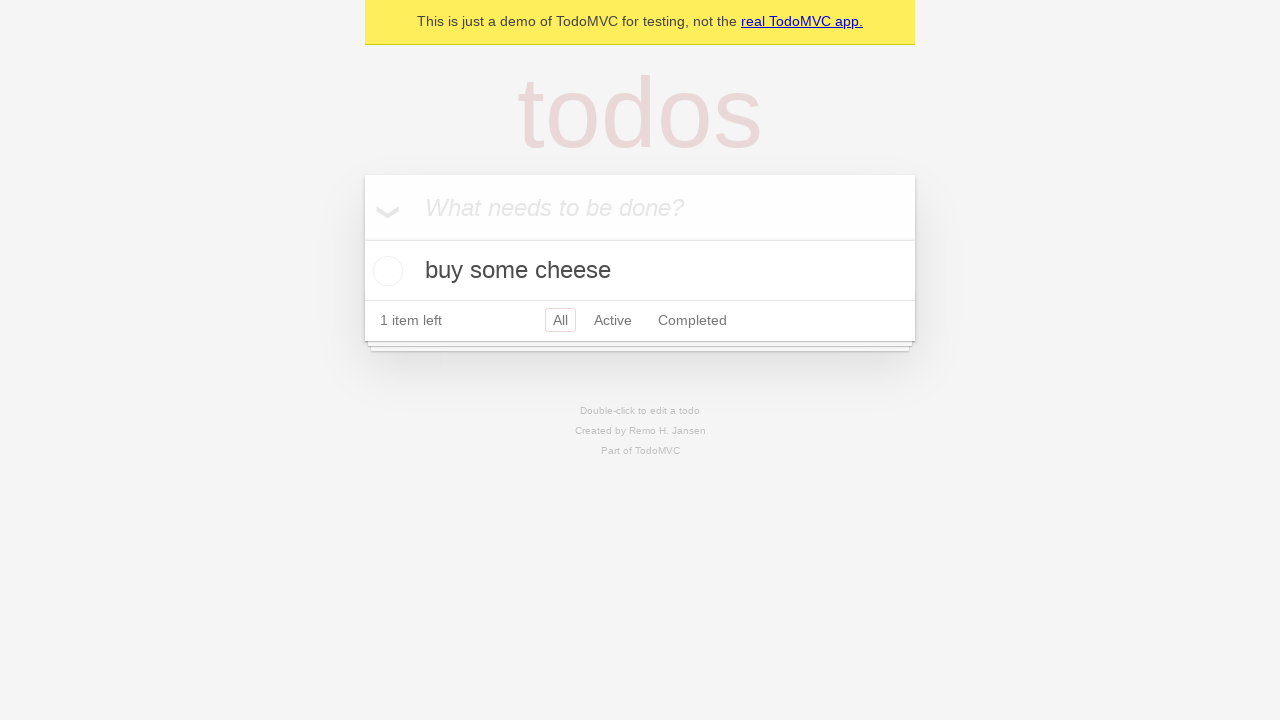

Filled todo input with 'feed the cat' on internal:attr=[placeholder="What needs to be done?"i]
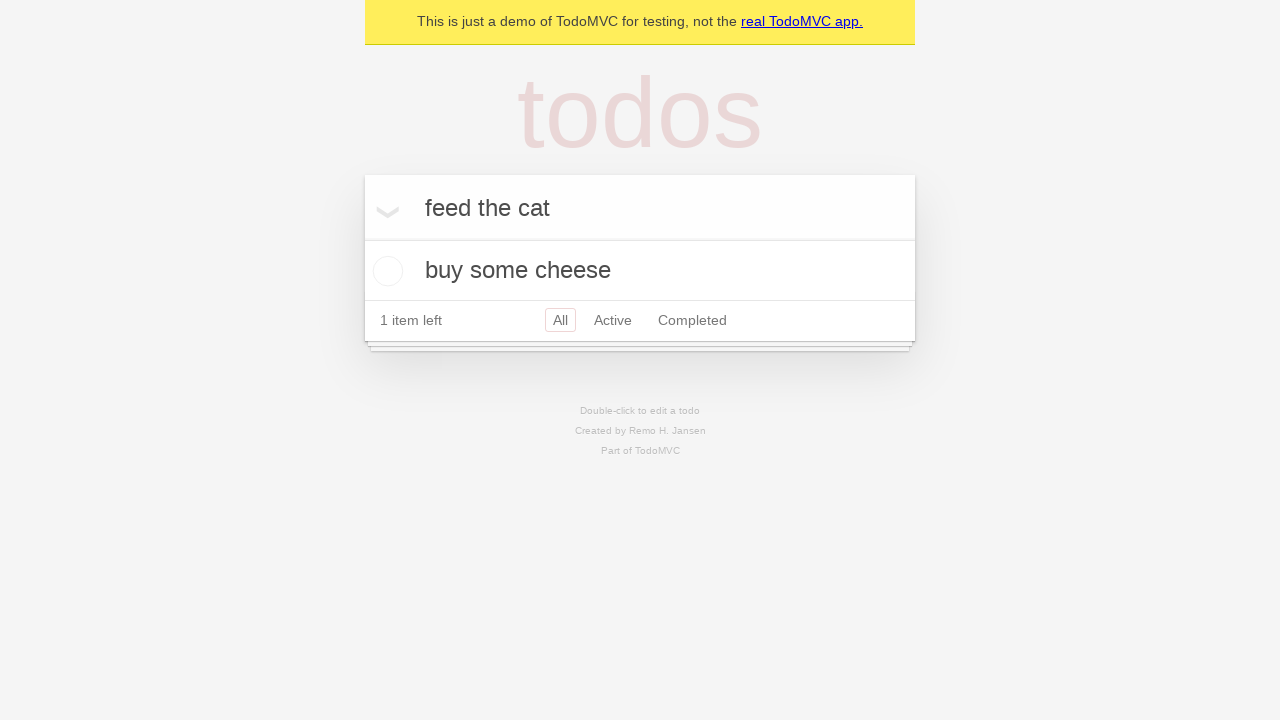

Pressed Enter to add 'feed the cat' to the list on internal:attr=[placeholder="What needs to be done?"i]
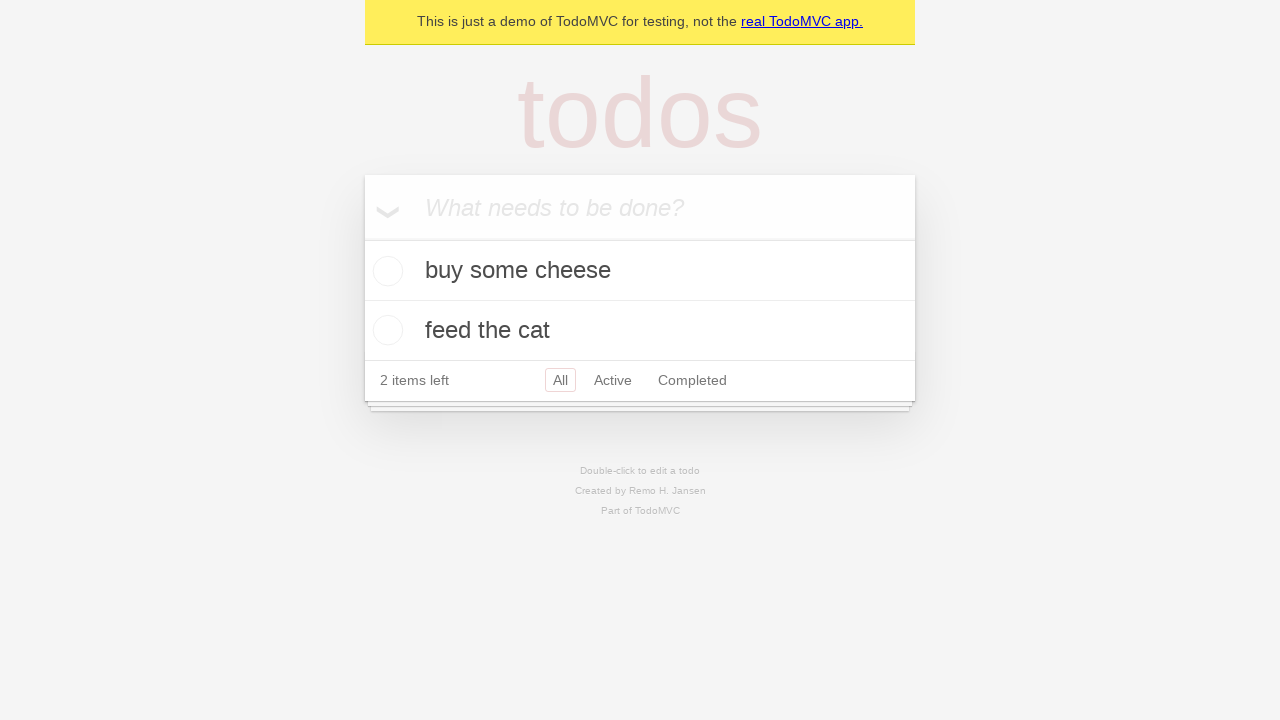

Filled todo input with 'book a doctors appointment' on internal:attr=[placeholder="What needs to be done?"i]
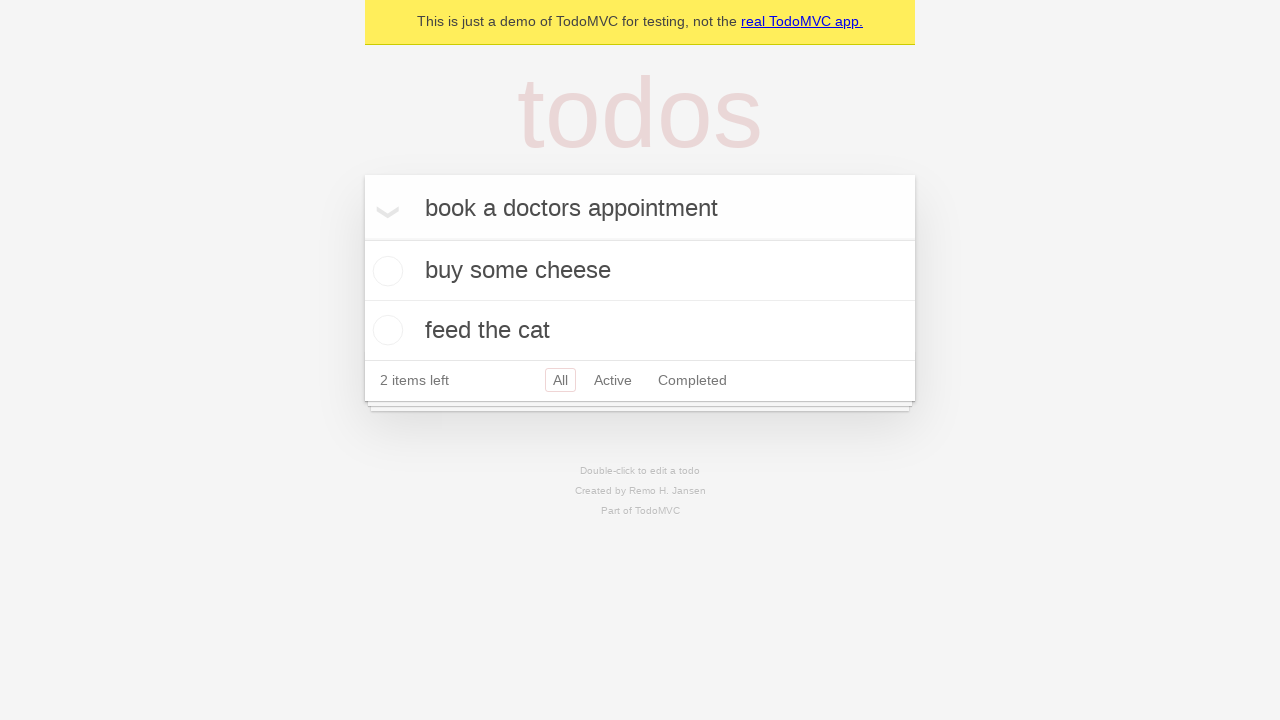

Pressed Enter to add 'book a doctors appointment' to the list on internal:attr=[placeholder="What needs to be done?"i]
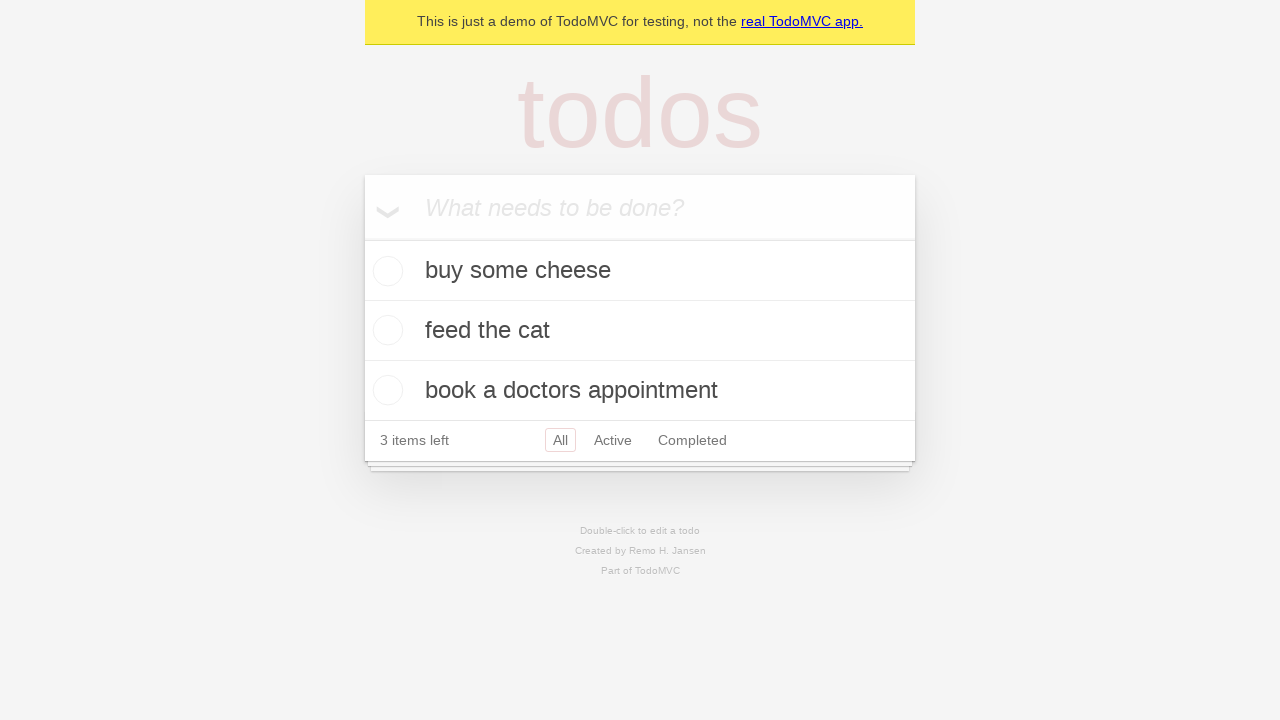

Waited for todo count element to load
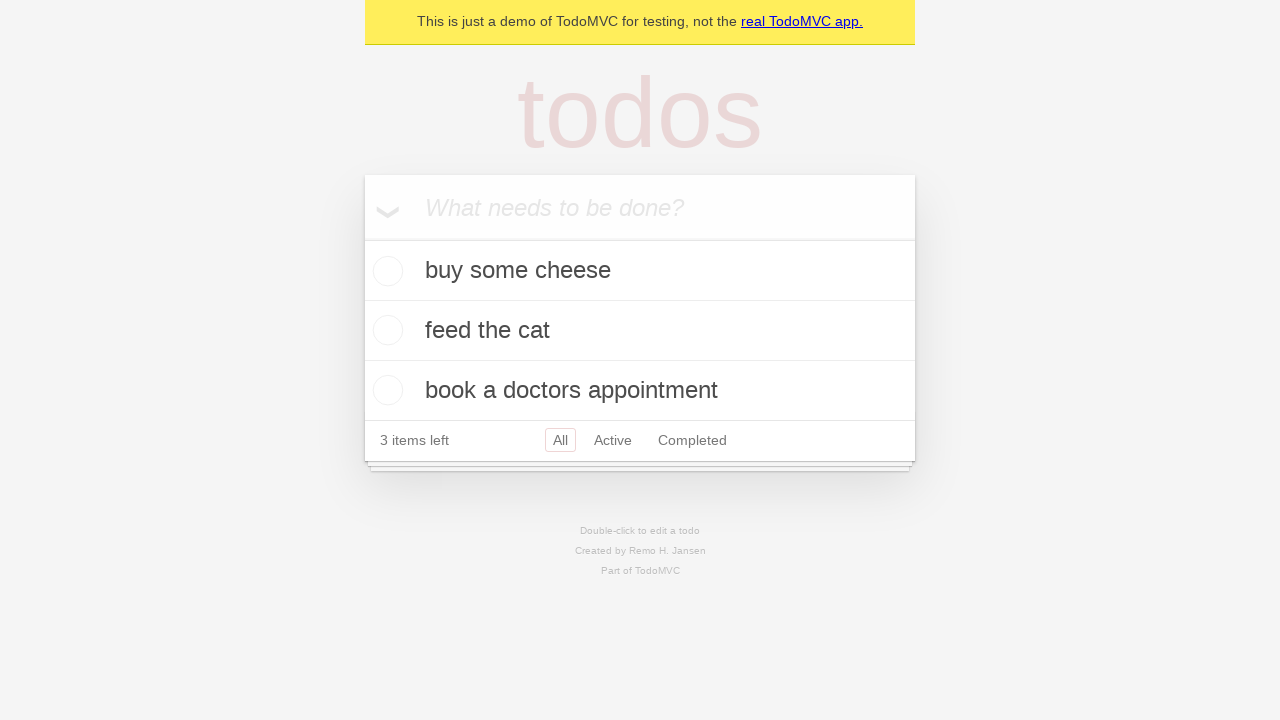

Verified that 3 todo items are present in the list
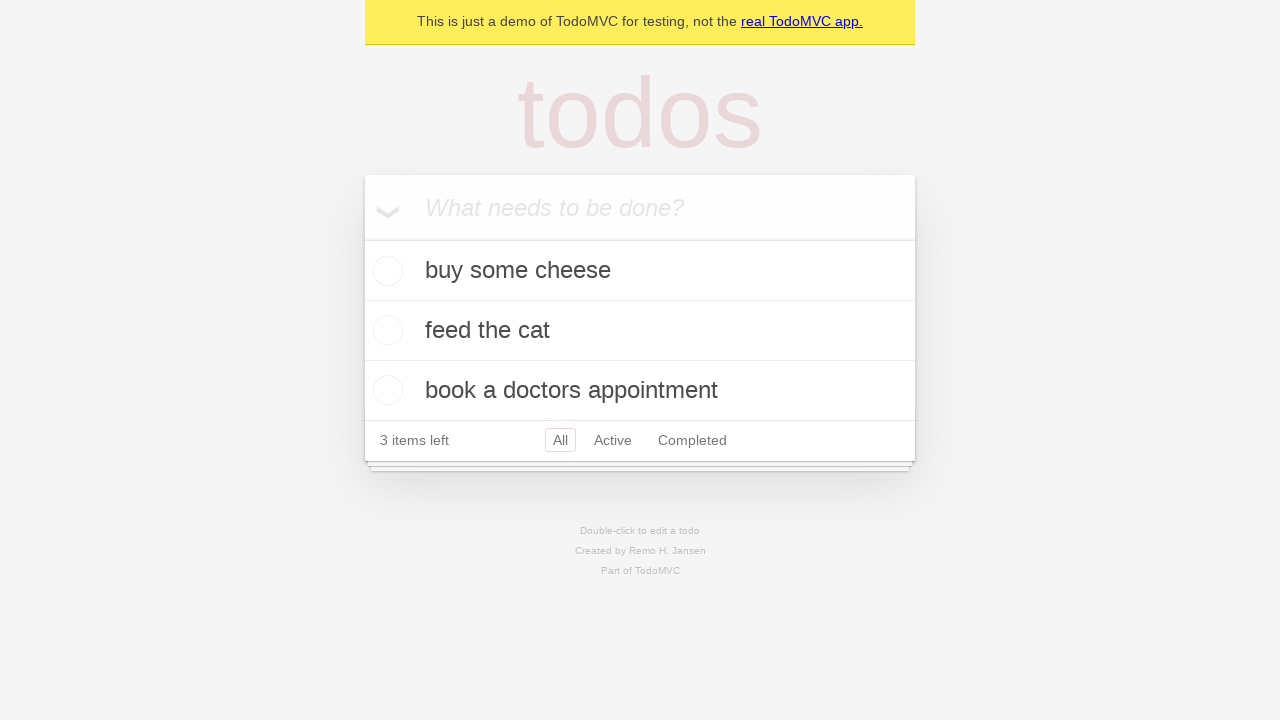

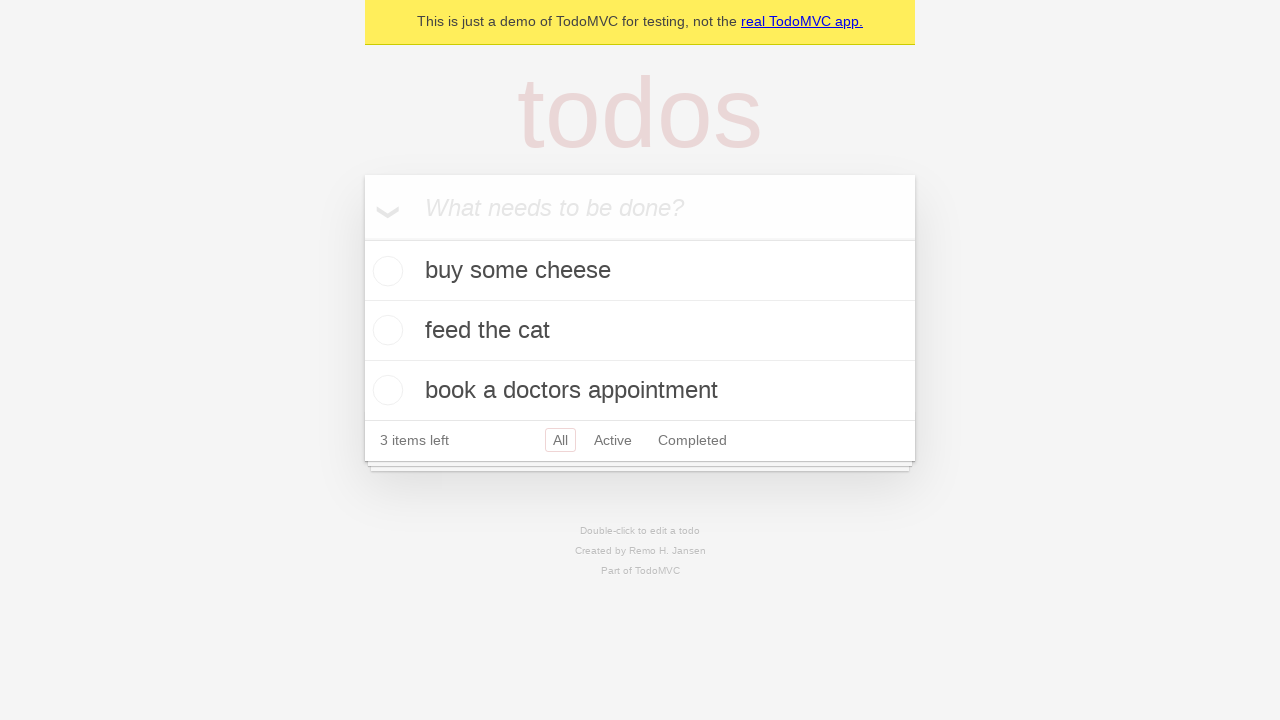